Tests date picker functionality by entering a date value and submitting it

Starting URL: https://formy-project.herokuapp.com/datepicker

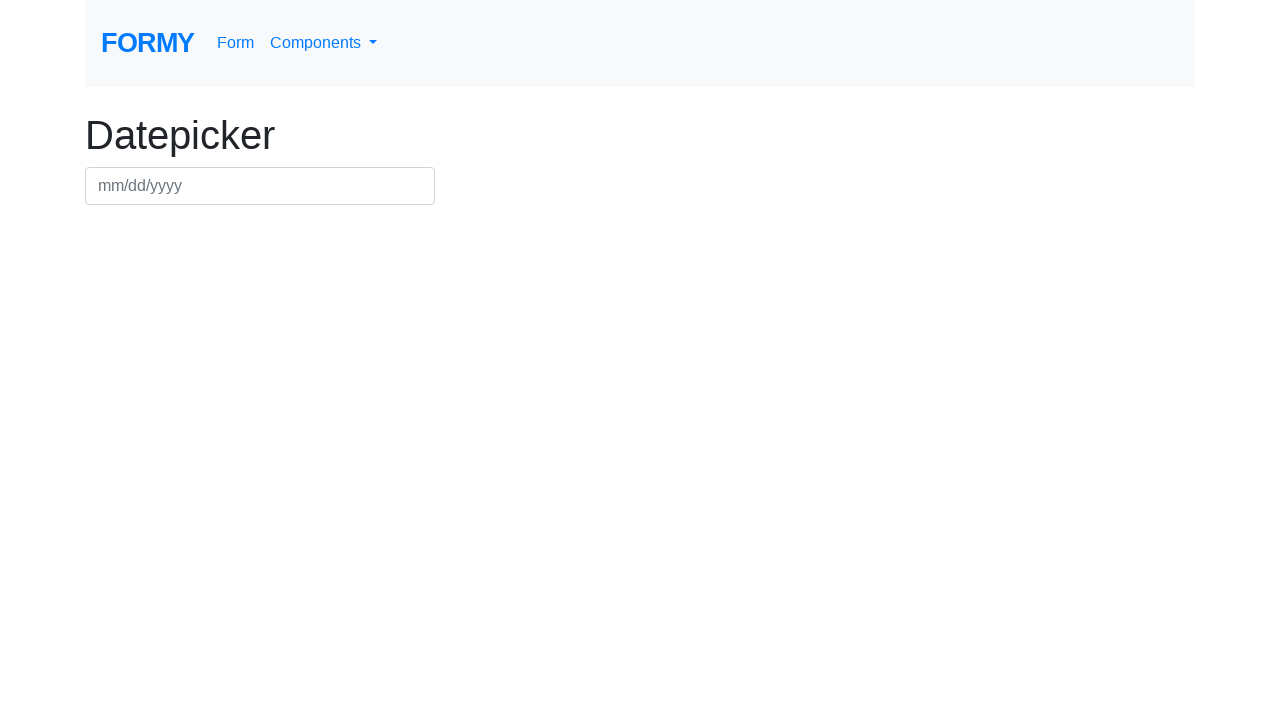

Filled date picker field with date value 03/25/2024 on #datepicker
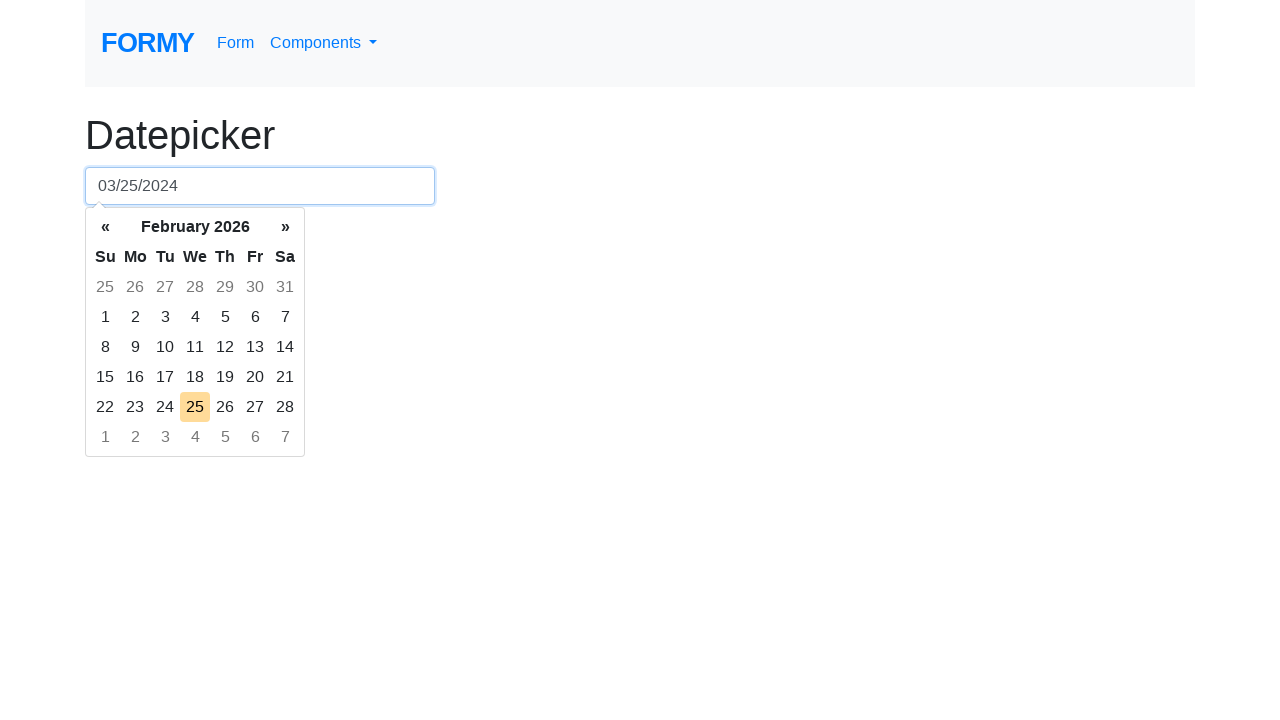

Pressed Enter to confirm and close the date picker on #datepicker
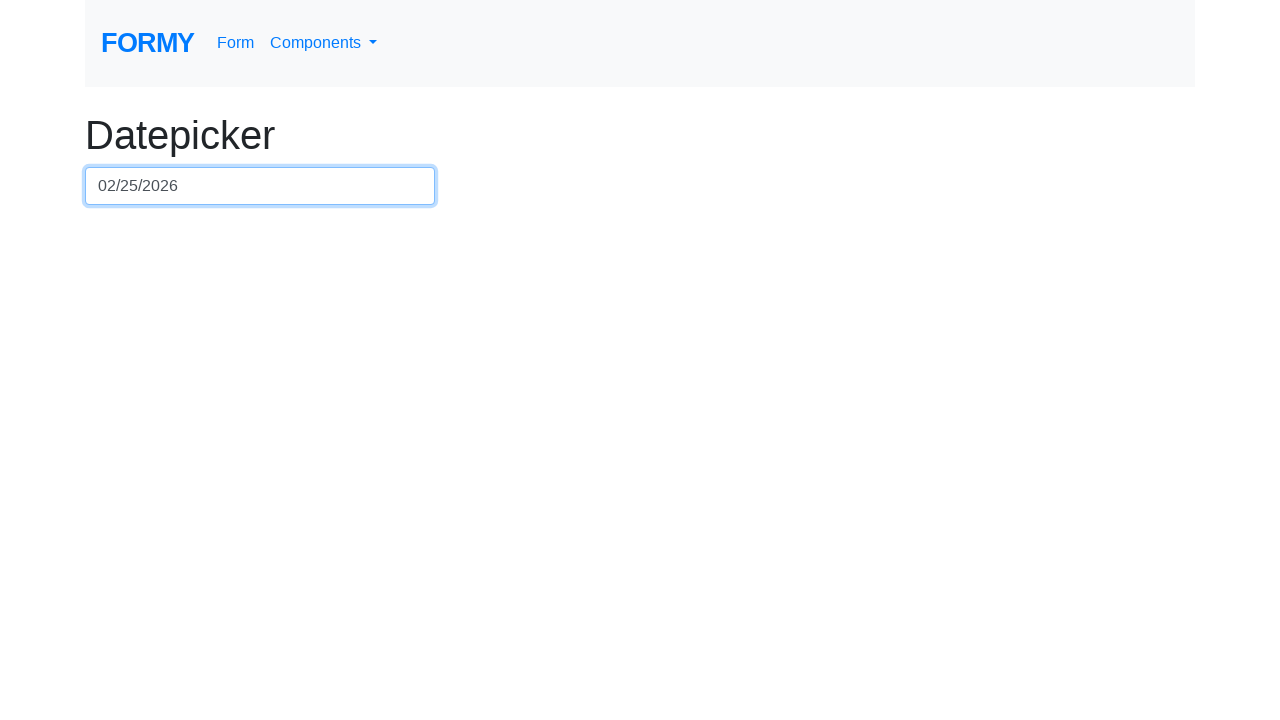

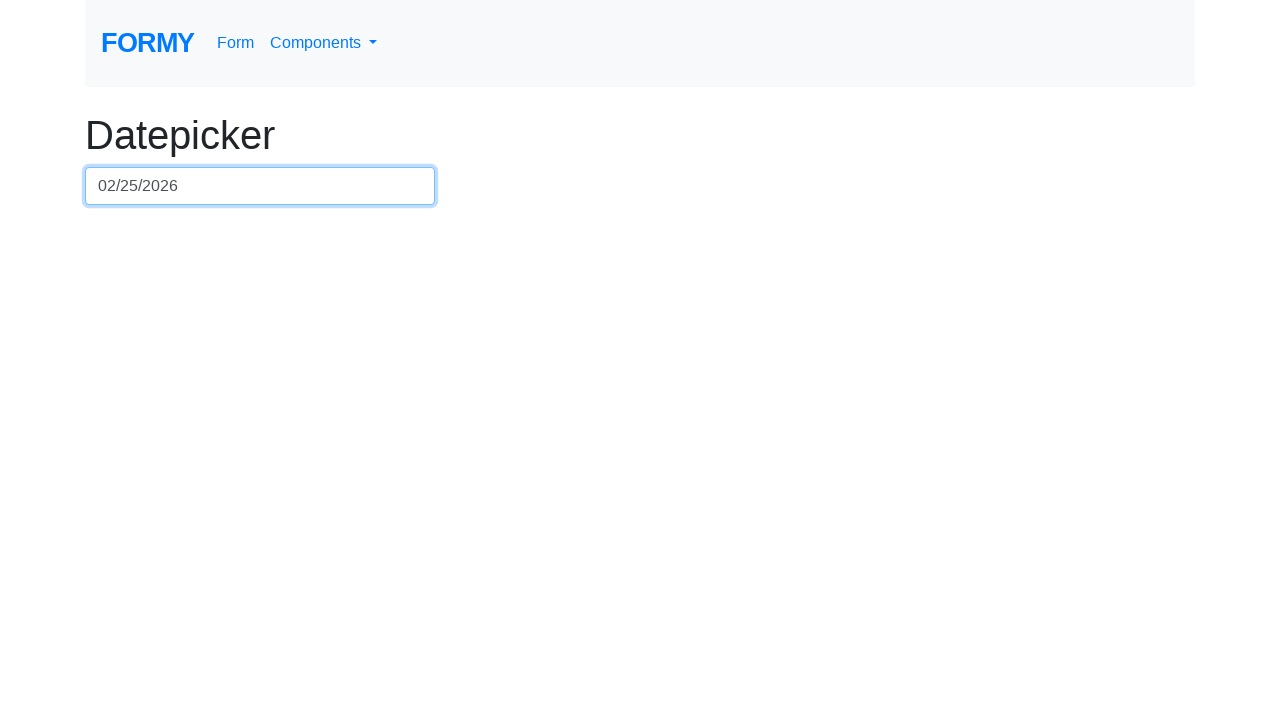